Tests opting out of A/B tests by adding an opt-out cookie after visiting the page, then refreshing to verify the page shows "No A/B Test" heading.

Starting URL: http://the-internet.herokuapp.com/abtest

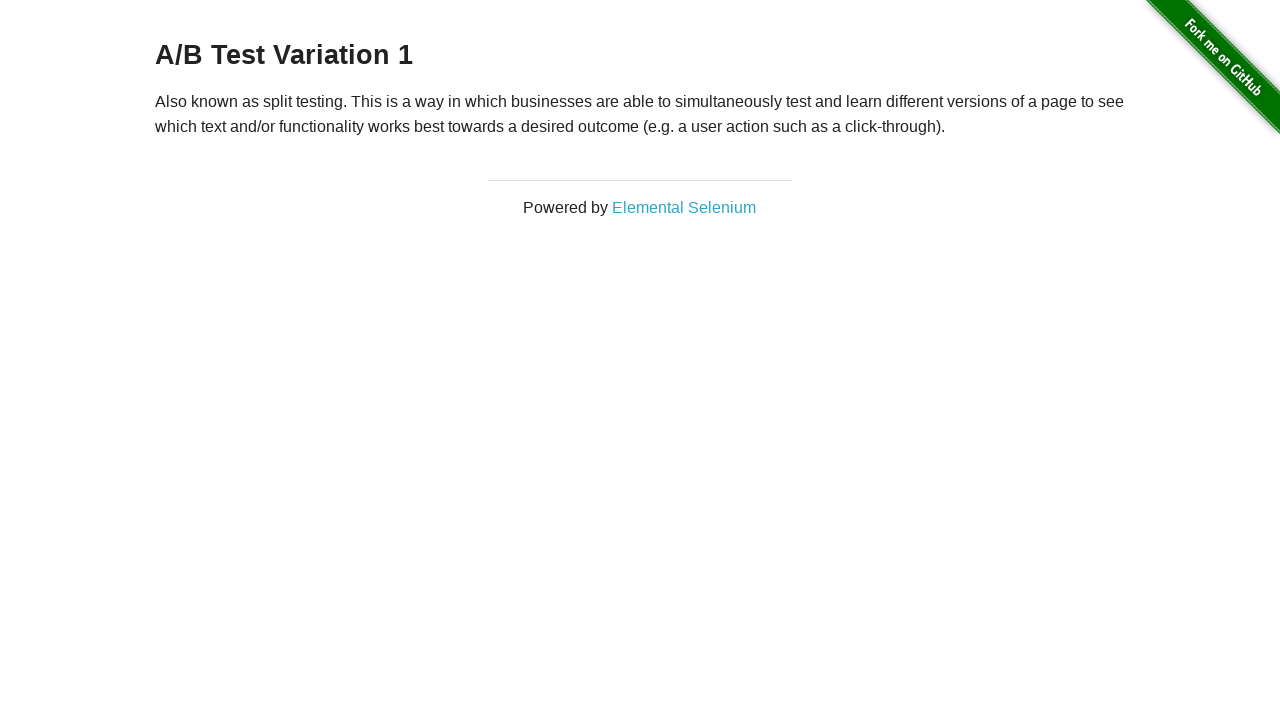

Located h3 heading element
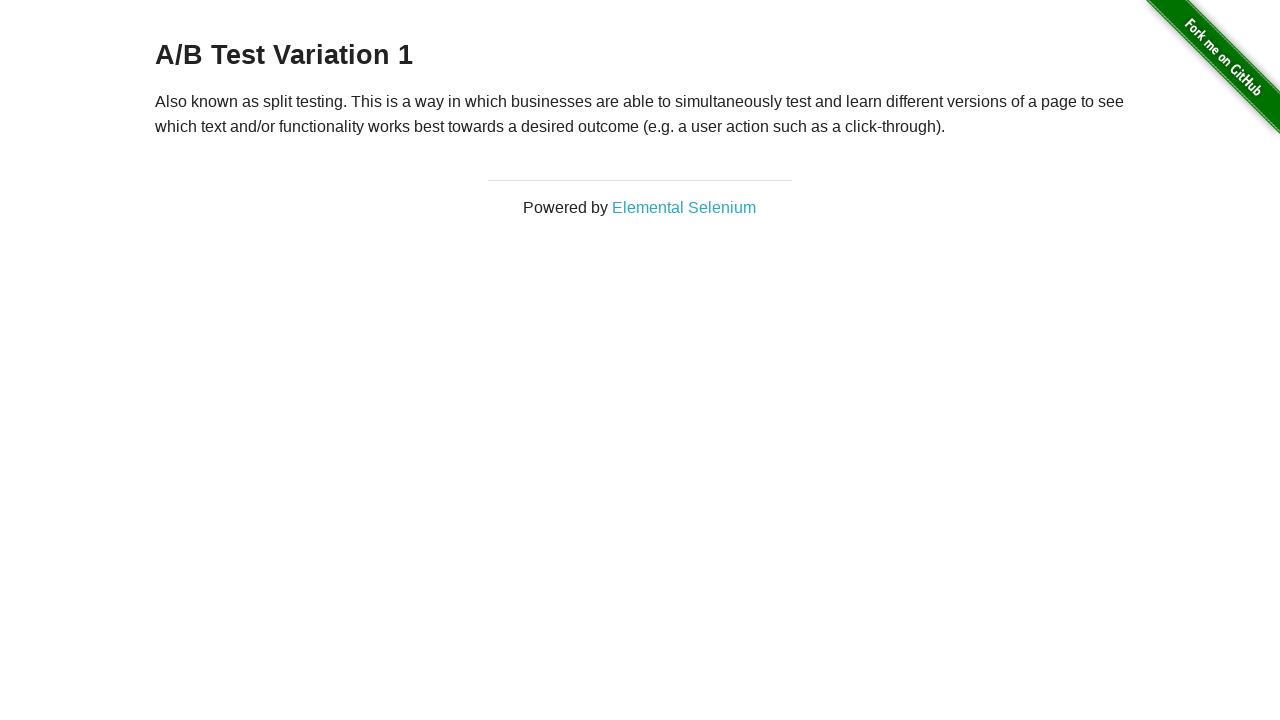

Retrieved heading text content
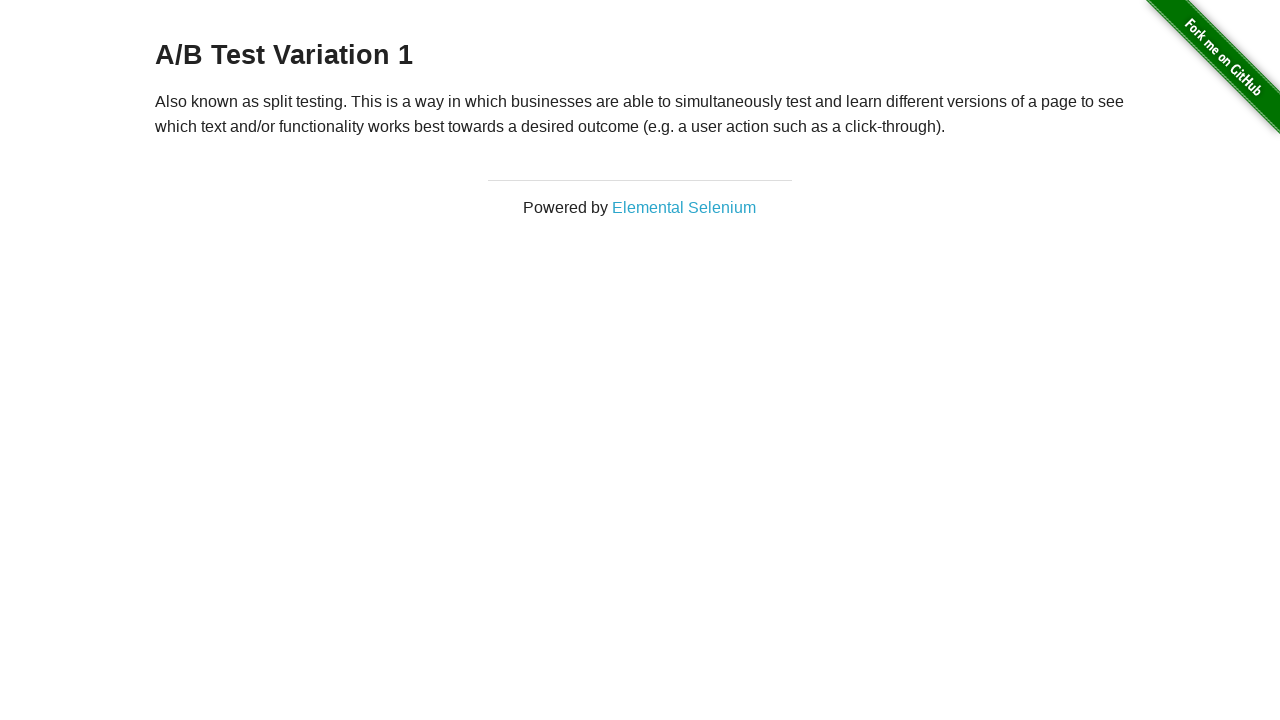

Verified heading starts with 'A/B Test' before opt-out
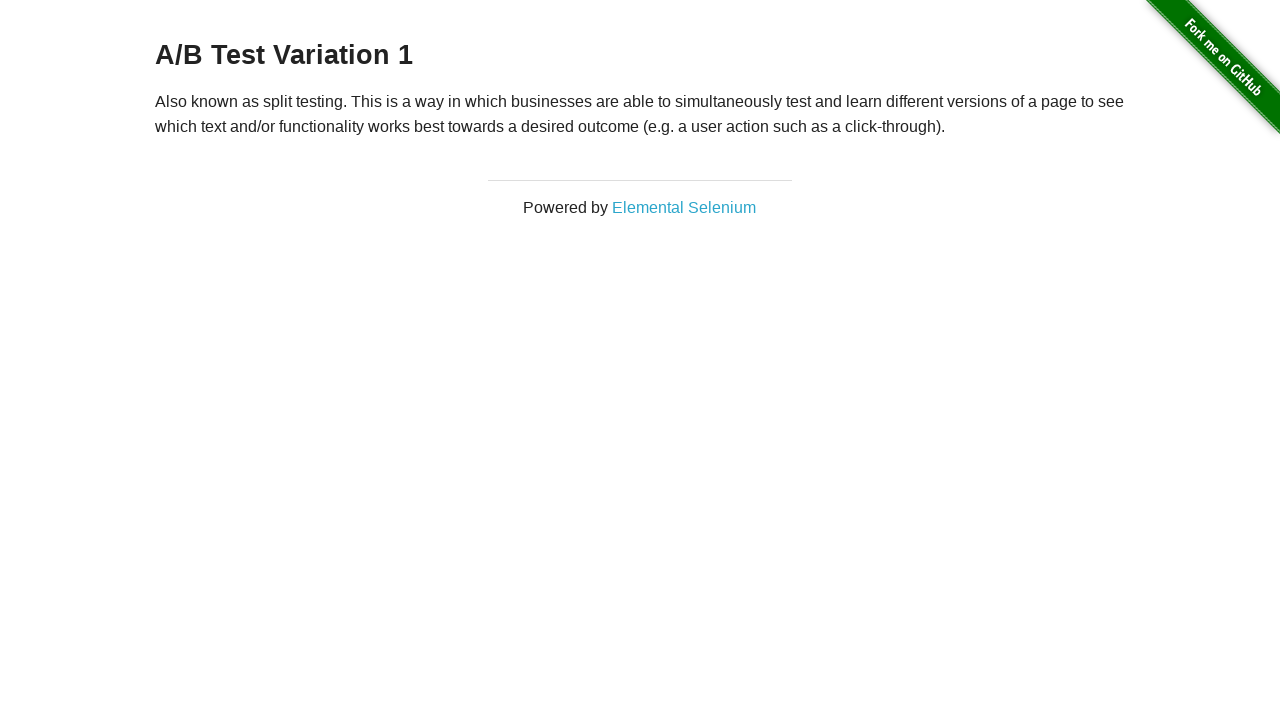

Added optimizelyOptOut cookie with value 'true'
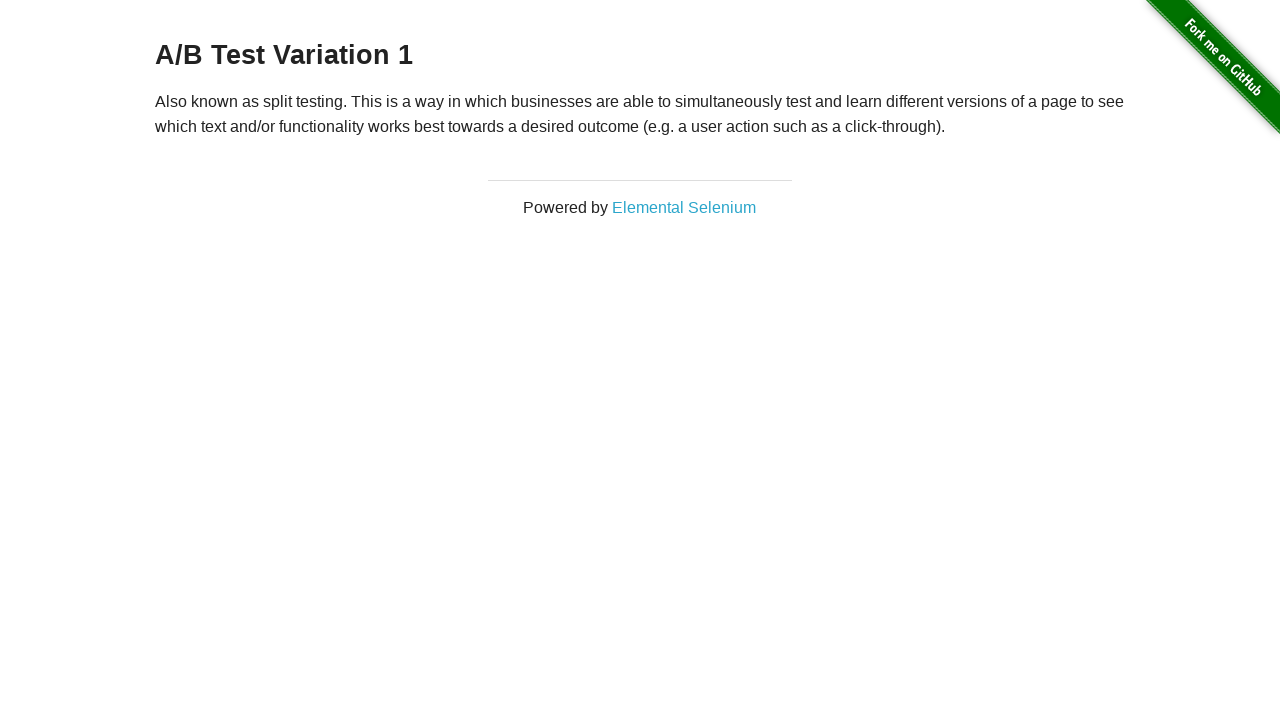

Reloaded page after adding opt-out cookie
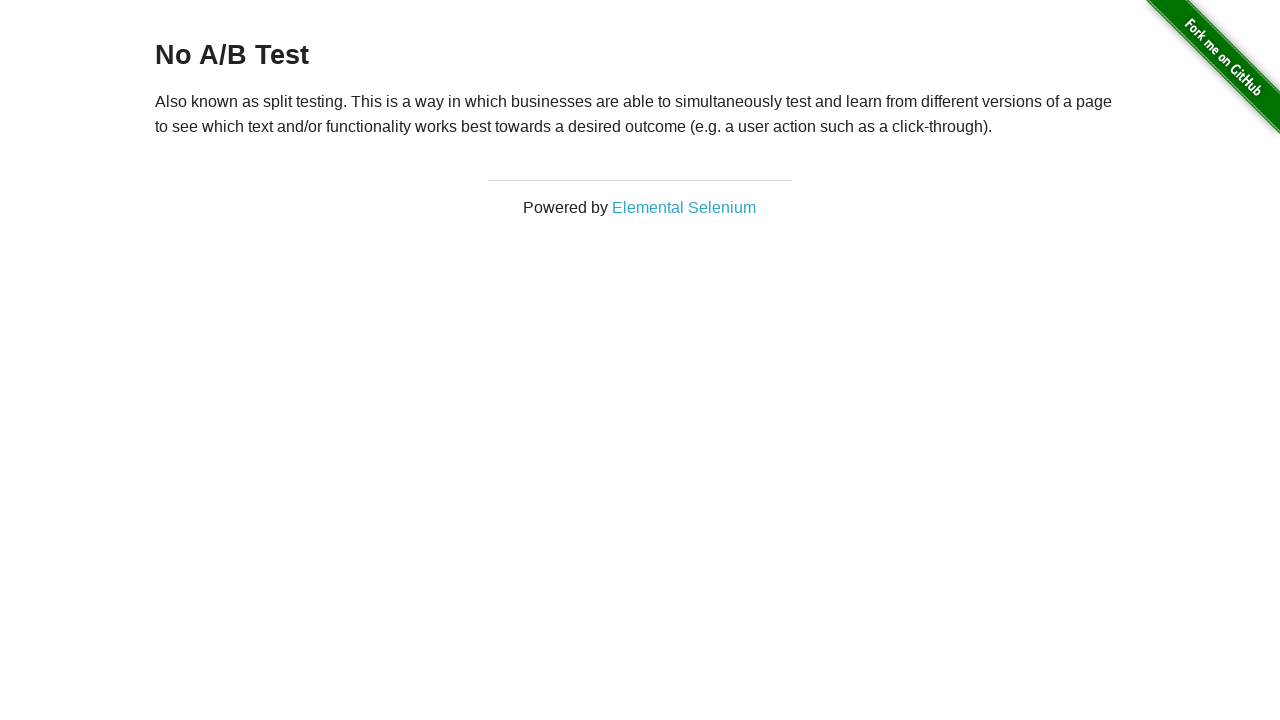

Retrieved heading text content after page reload
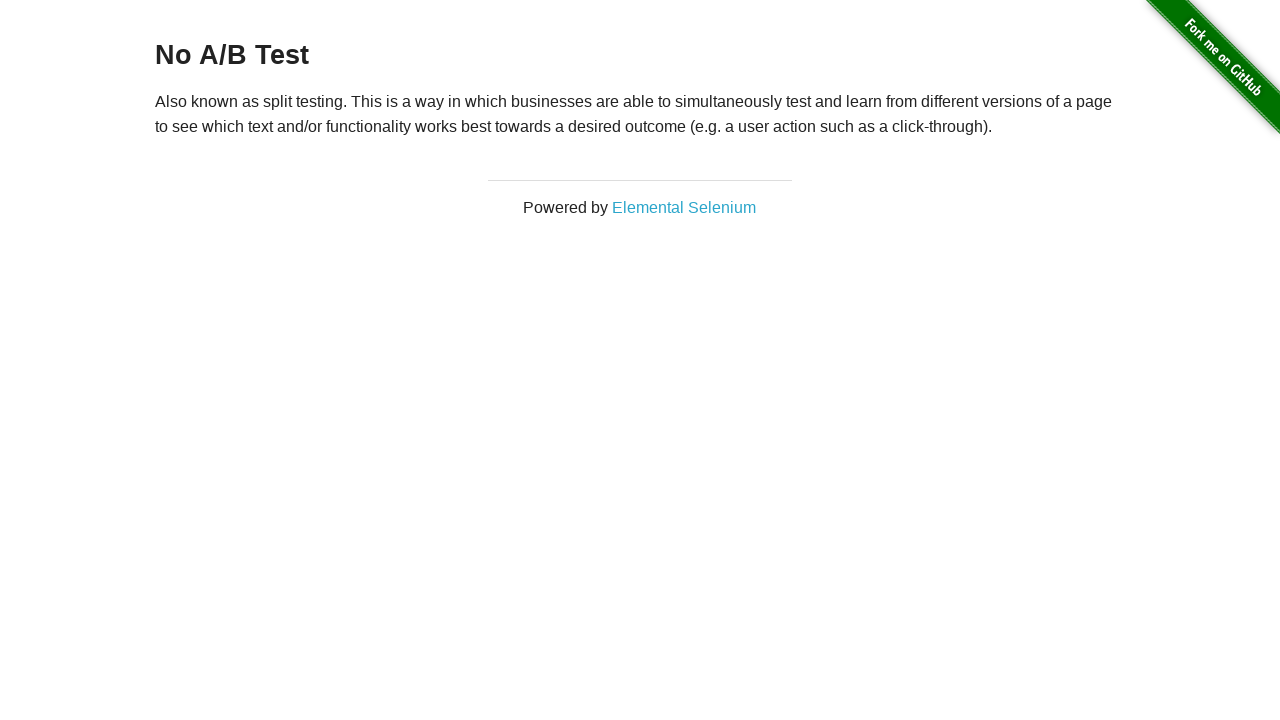

Verified heading starts with 'No A/B Test' - opt-out successful
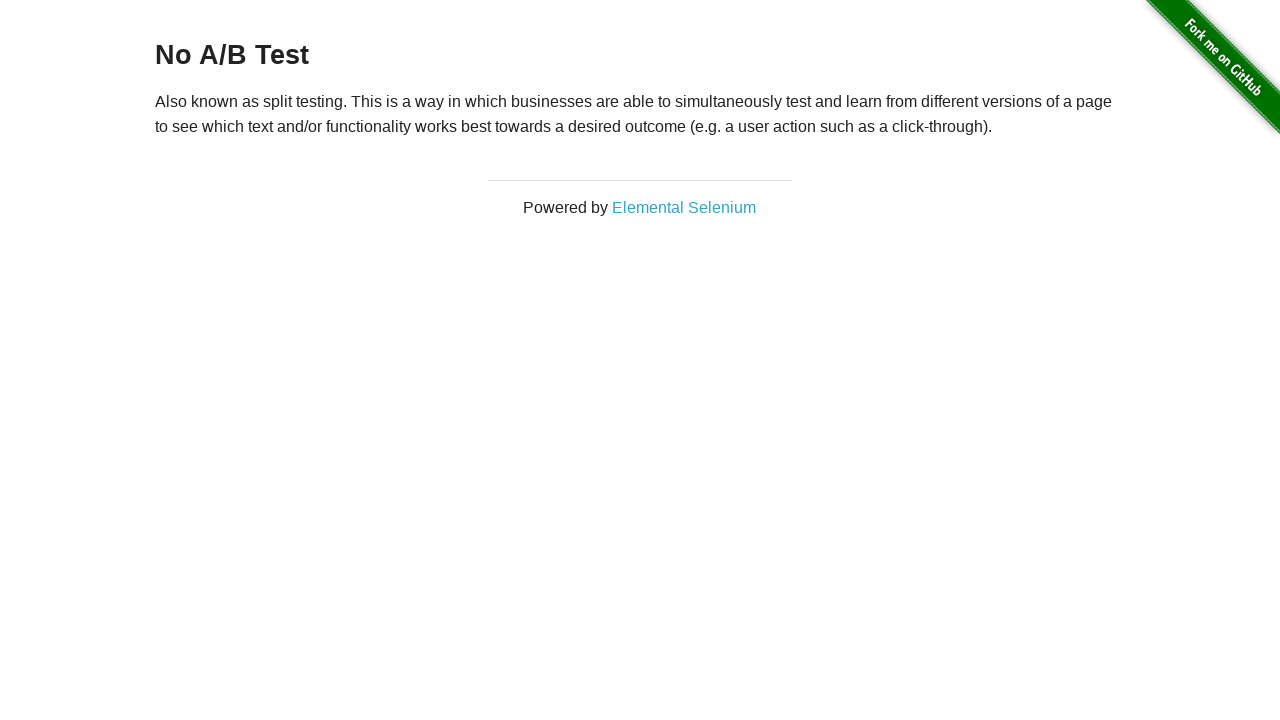

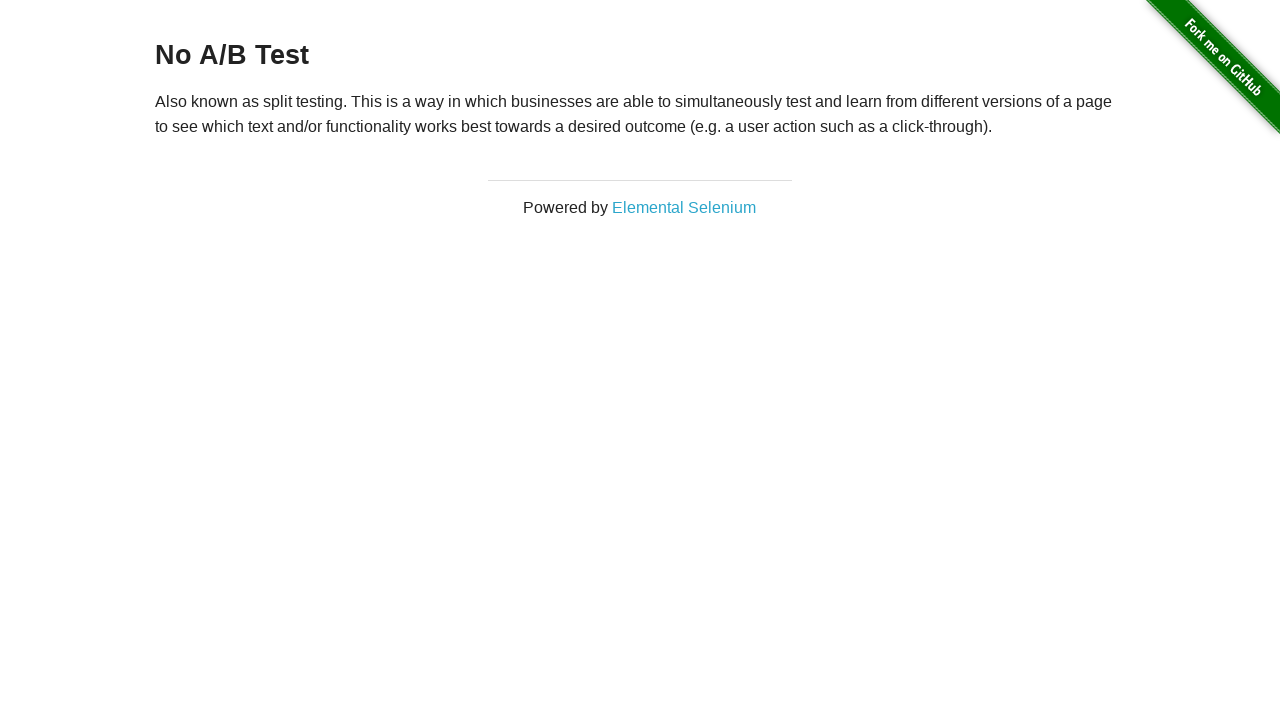